Tests alert handling functionality by triggering a confirmation alert and dismissing it

Starting URL: https://demoqa.com/alerts

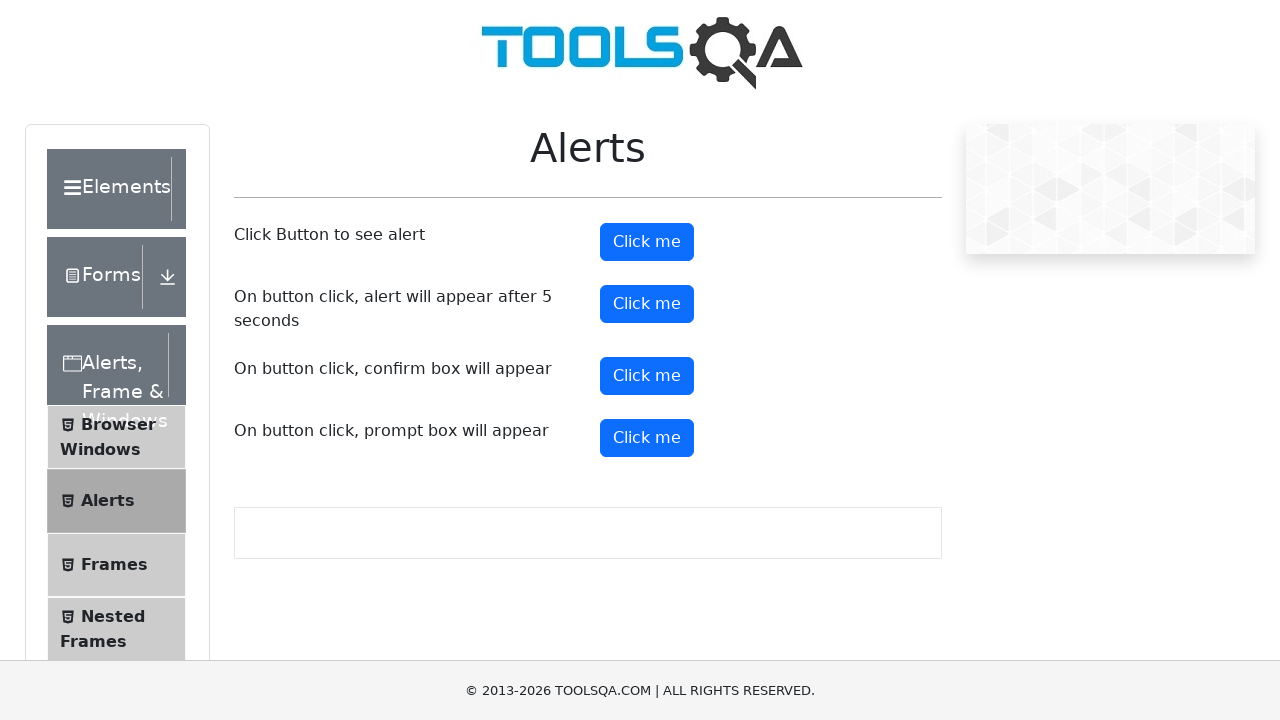

Set up dialog handler to dismiss alerts
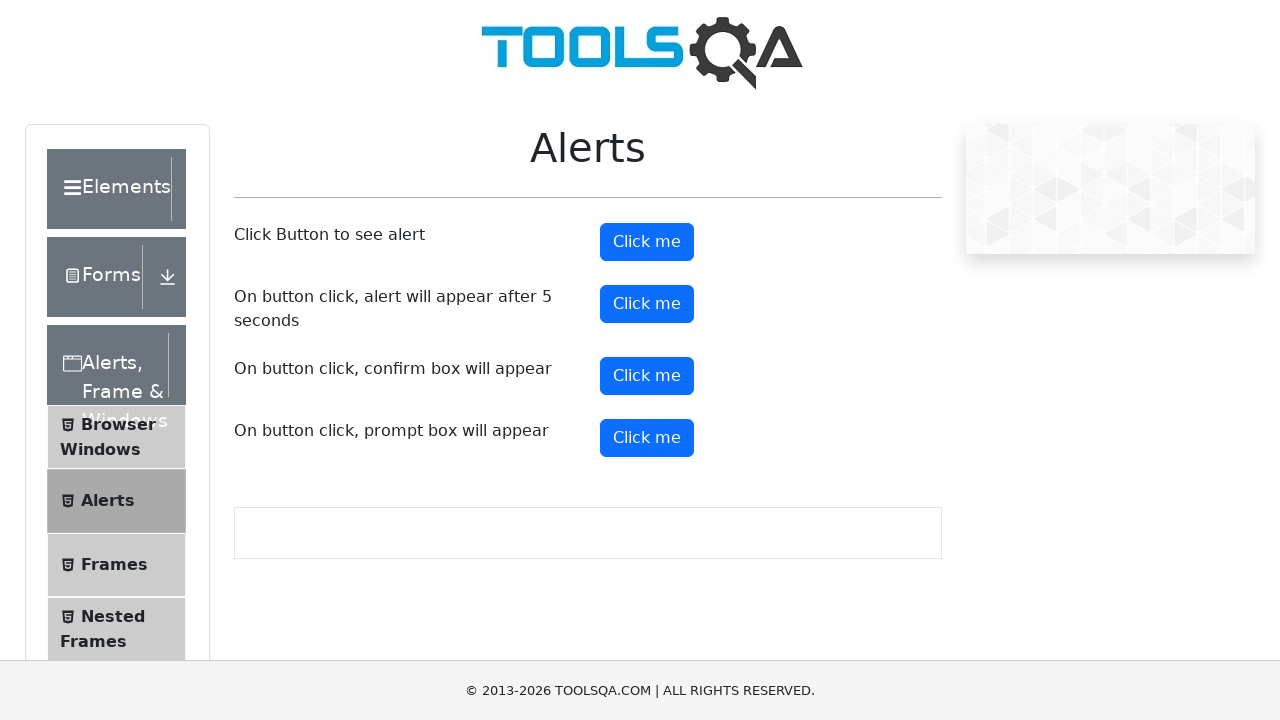

Clicked confirmation alert button at (647, 376) on button#confirmButton
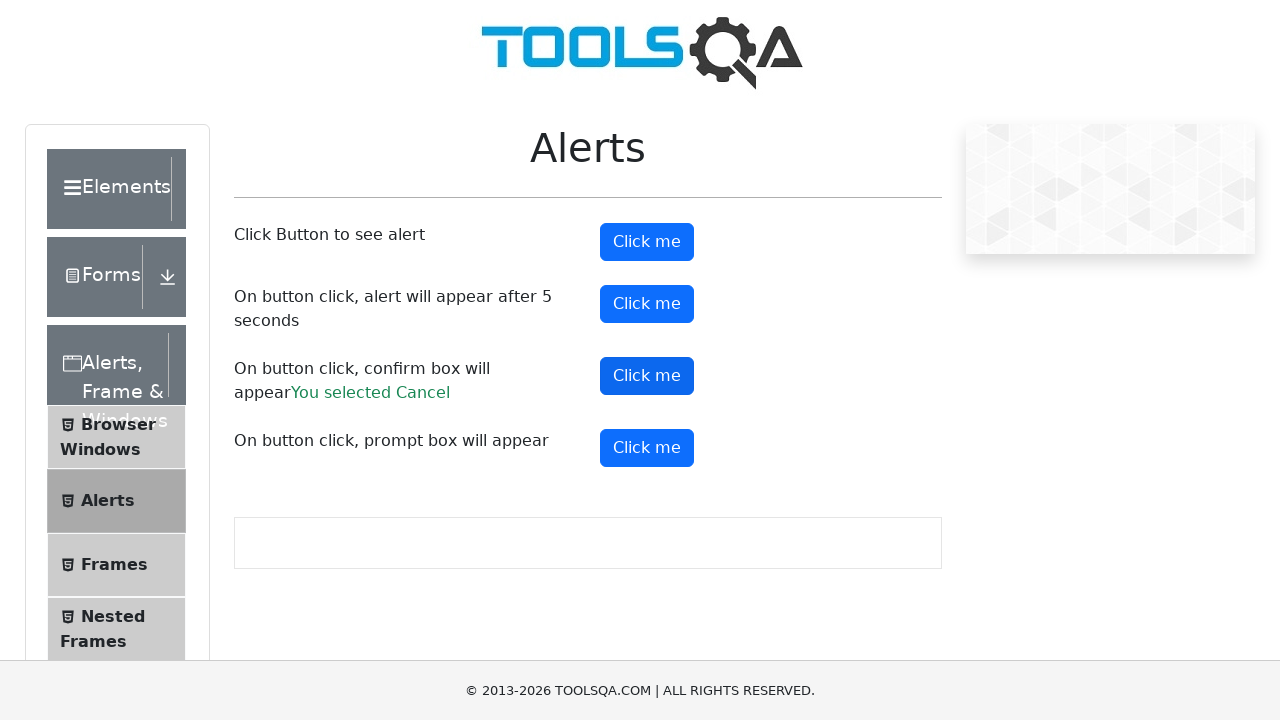

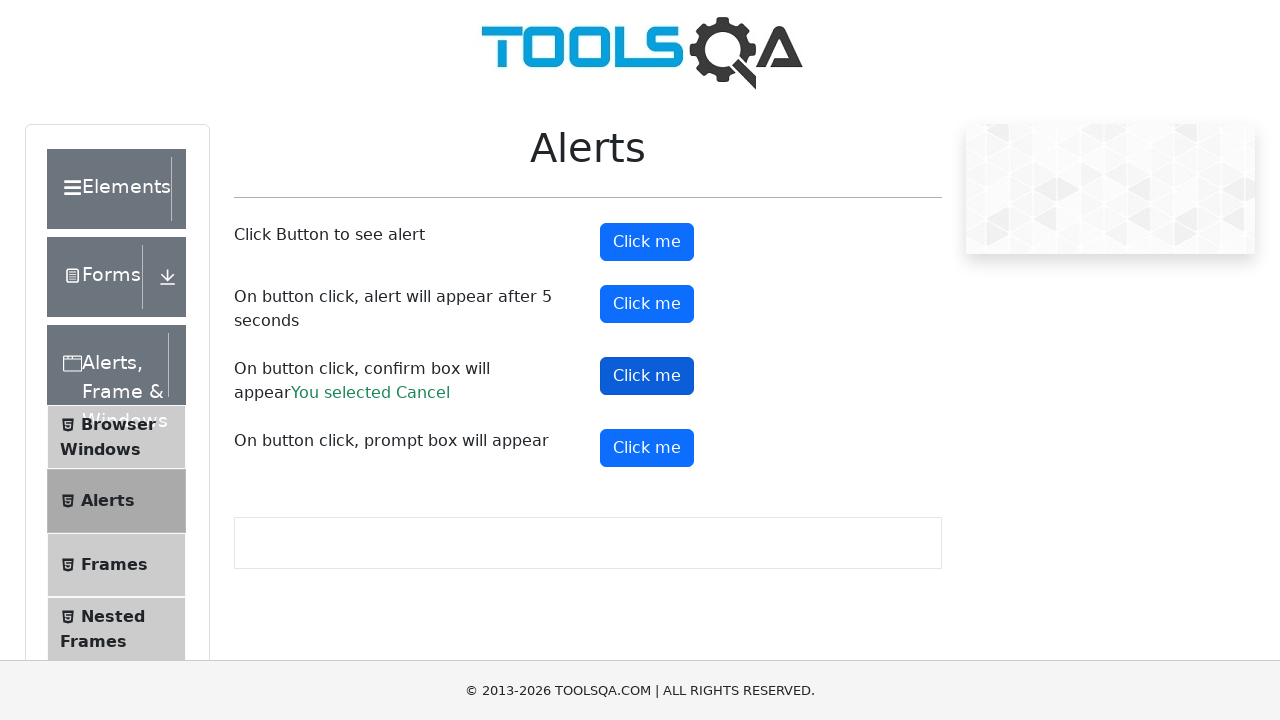